Automates the RPA Challenge by filling out the form fields (First Name, Last Name, Company Name, Role, Address, Email, Phone Number) multiple times with test data and submitting each entry.

Starting URL: https://rpachallenge.com/

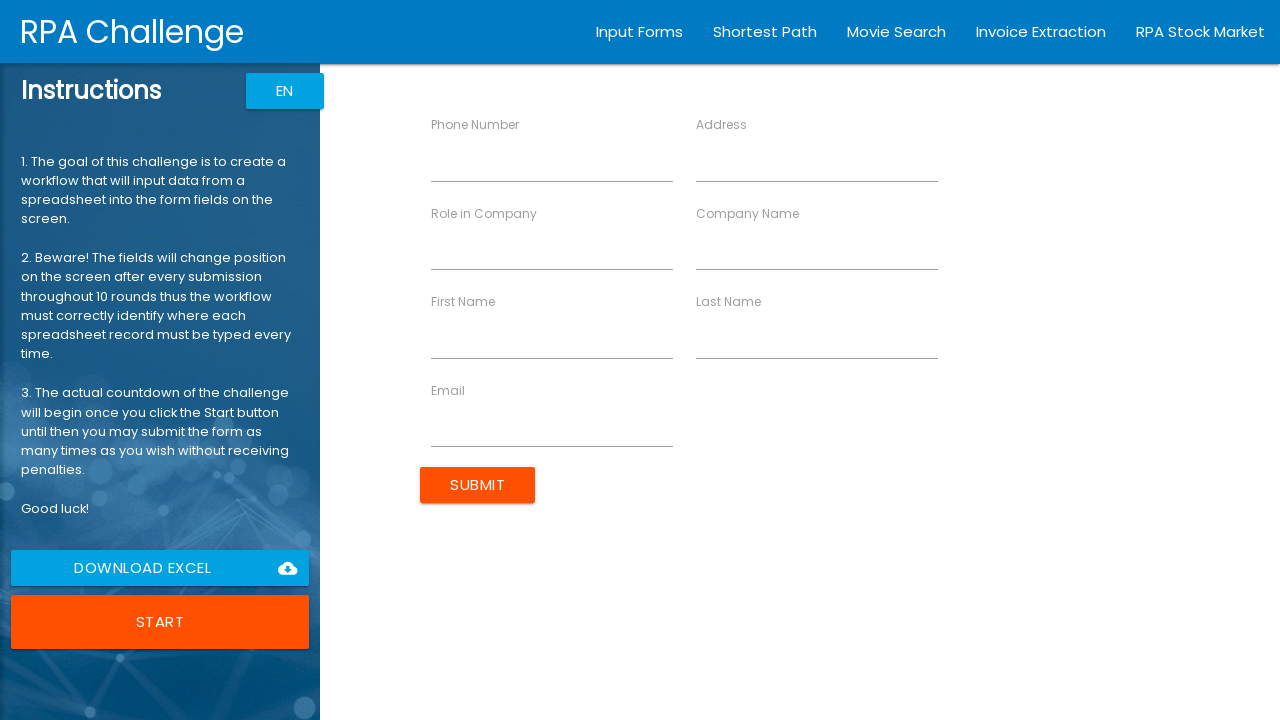

Clicked Start button to begin the RPA Challenge at (160, 622) on xpath=//button[text()='Start']
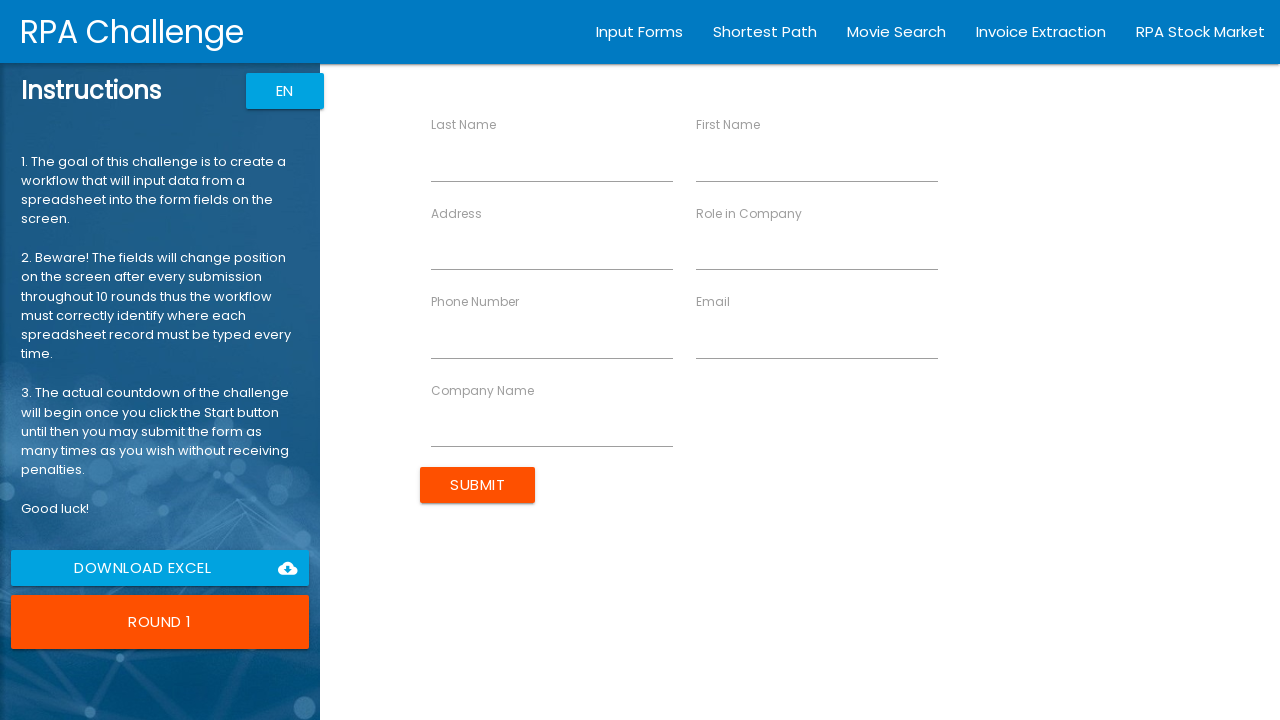

Filled First Name with 'John' on input[ng-reflect-name='labelFirstName']
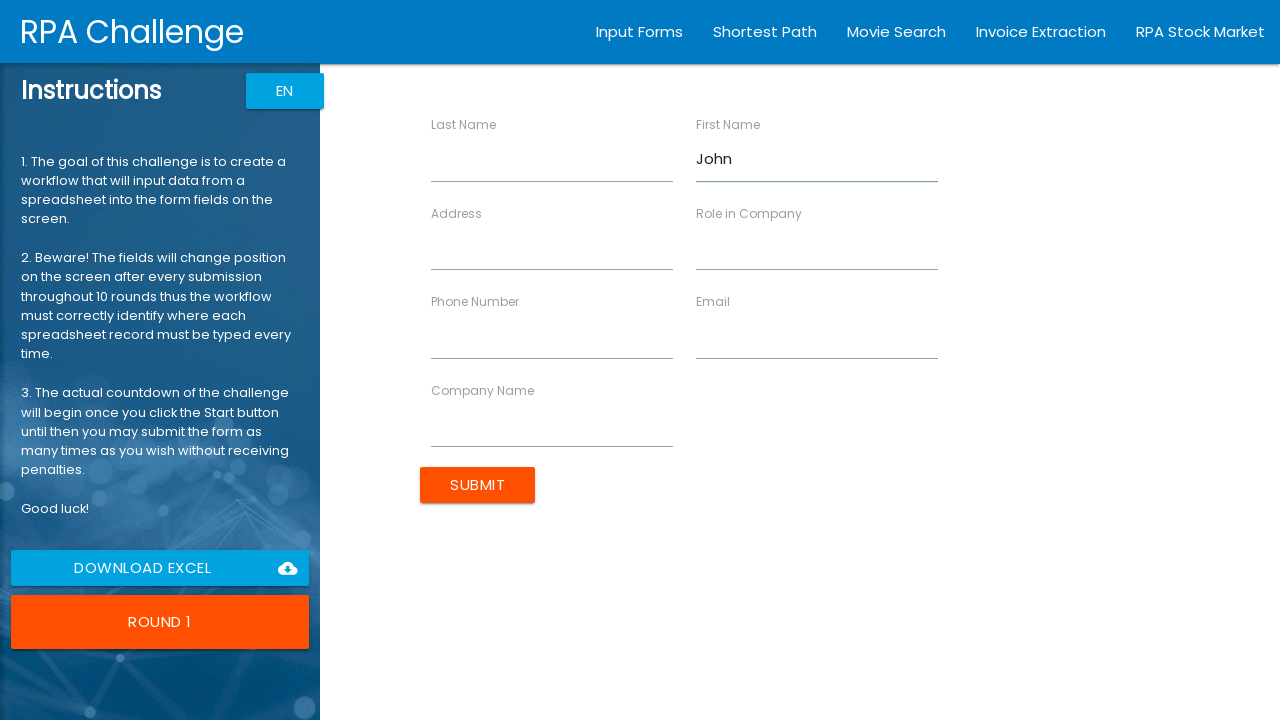

Filled Last Name with 'Smith' on input[ng-reflect-name='labelLastName']
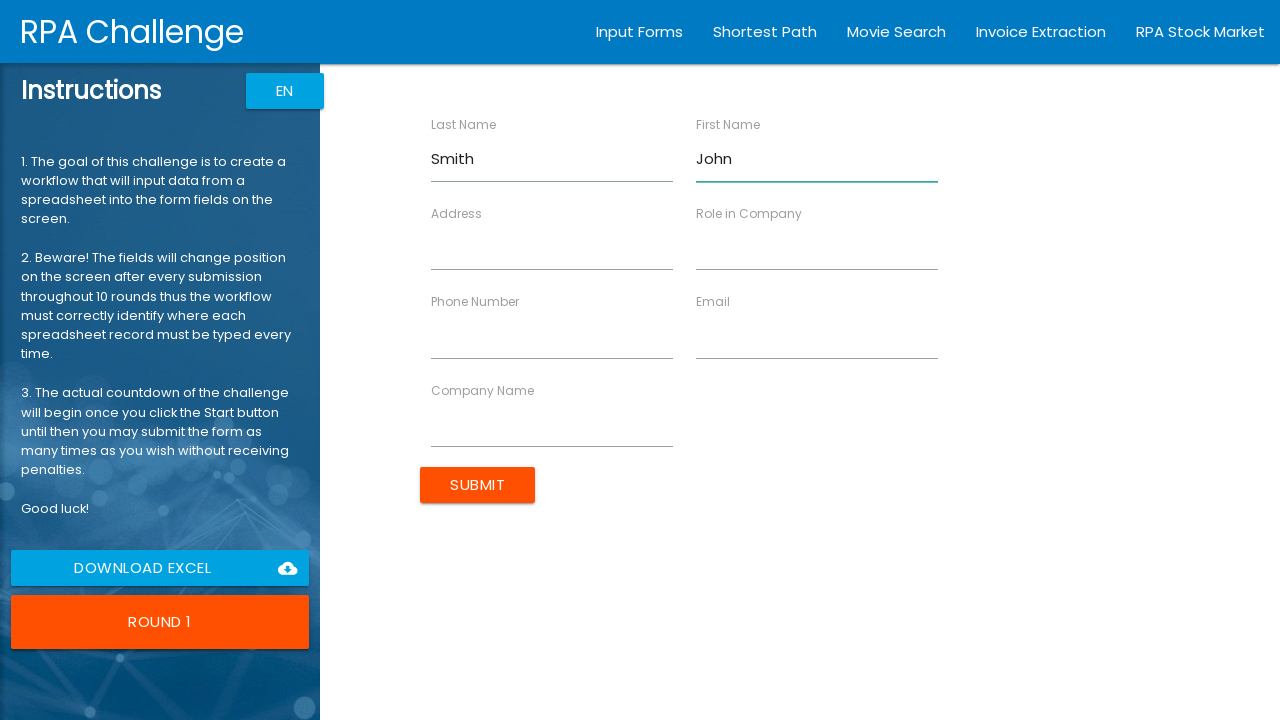

Filled Company Name with 'TechCorp' on input[ng-reflect-name='labelCompanyName']
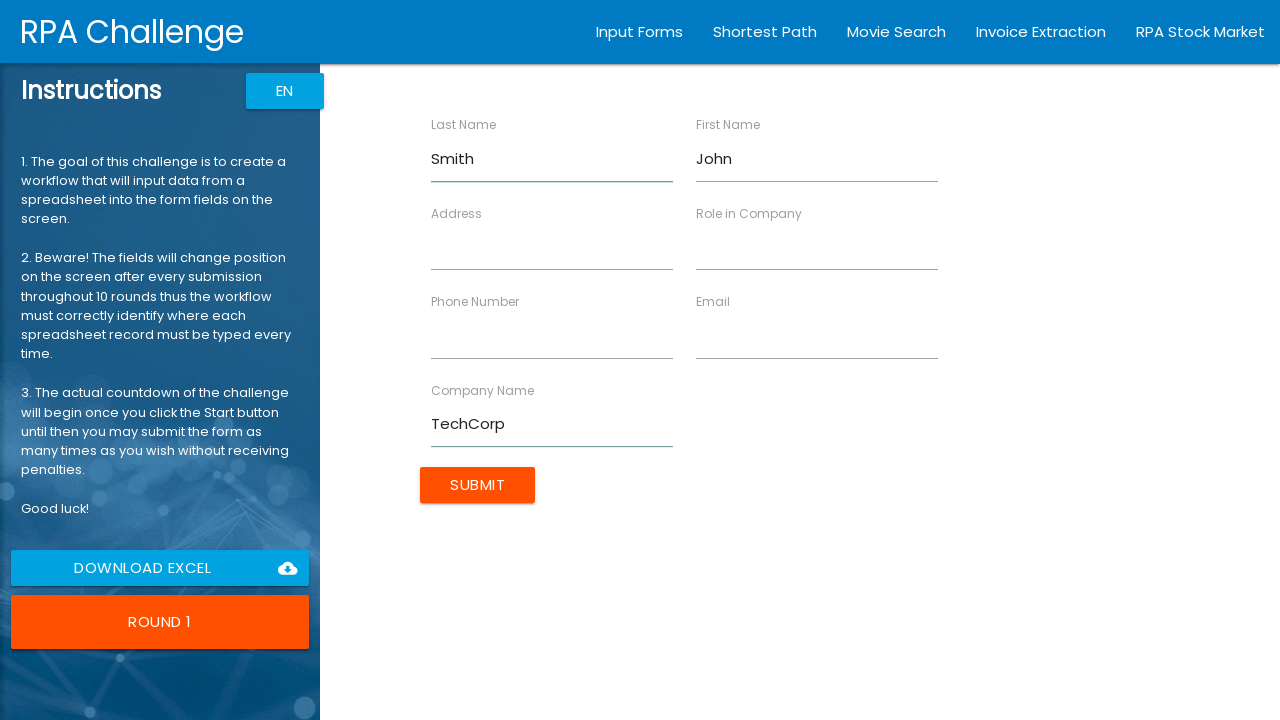

Filled Role with 'Developer' on input[ng-reflect-name='labelRole']
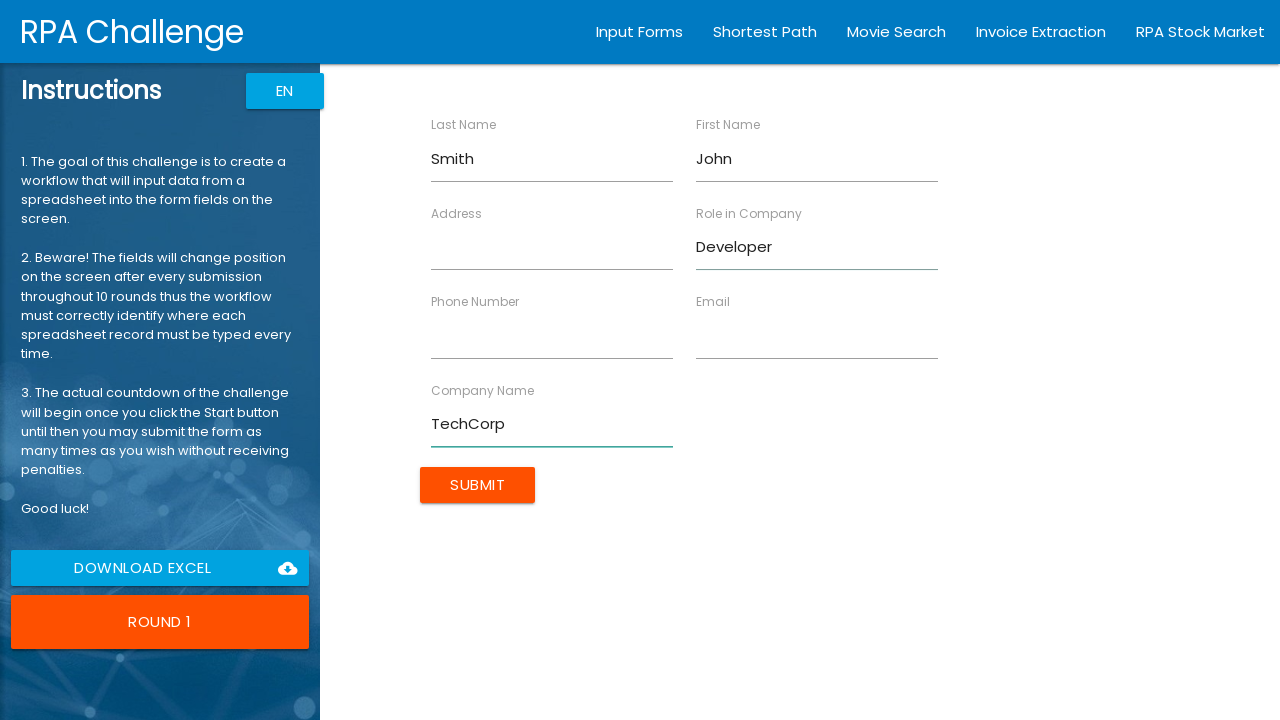

Filled Address with '123 Main St' on input[ng-reflect-name='labelAddress']
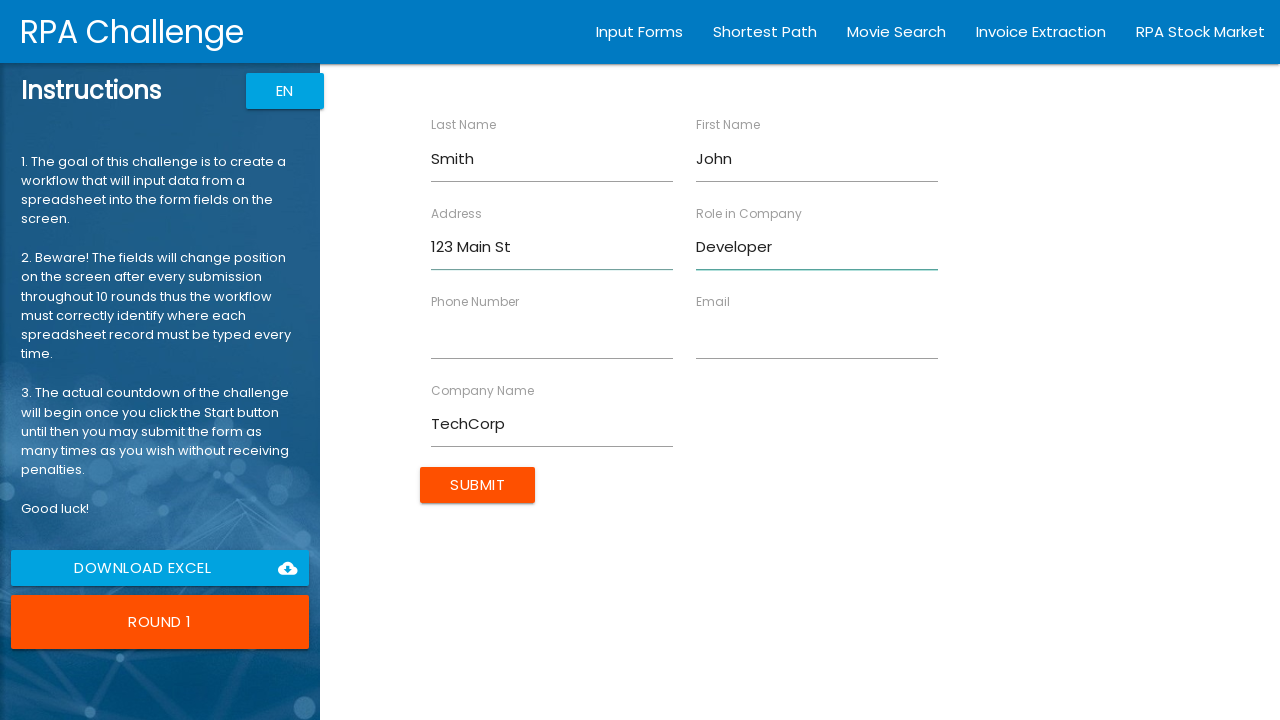

Filled Email with 'john.smith@example.com' on input[ng-reflect-name='labelEmail']
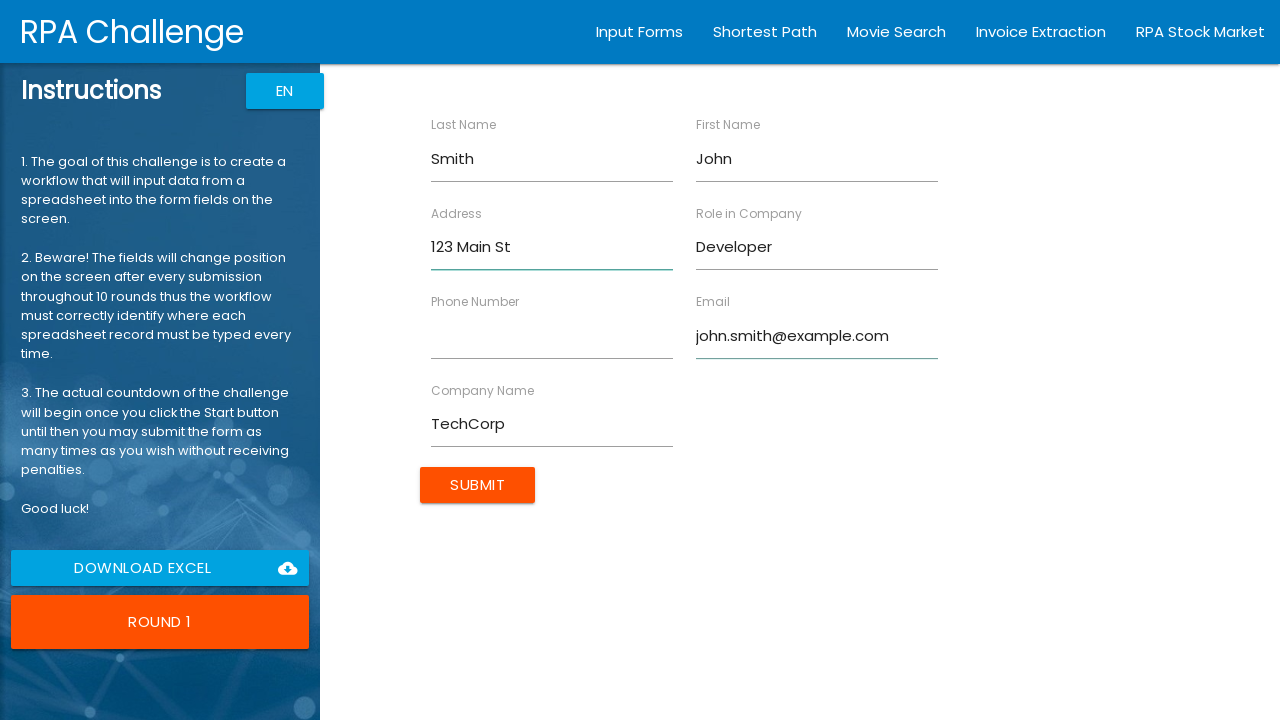

Filled Phone Number with '5551234567' on input[ng-reflect-name='labelPhone']
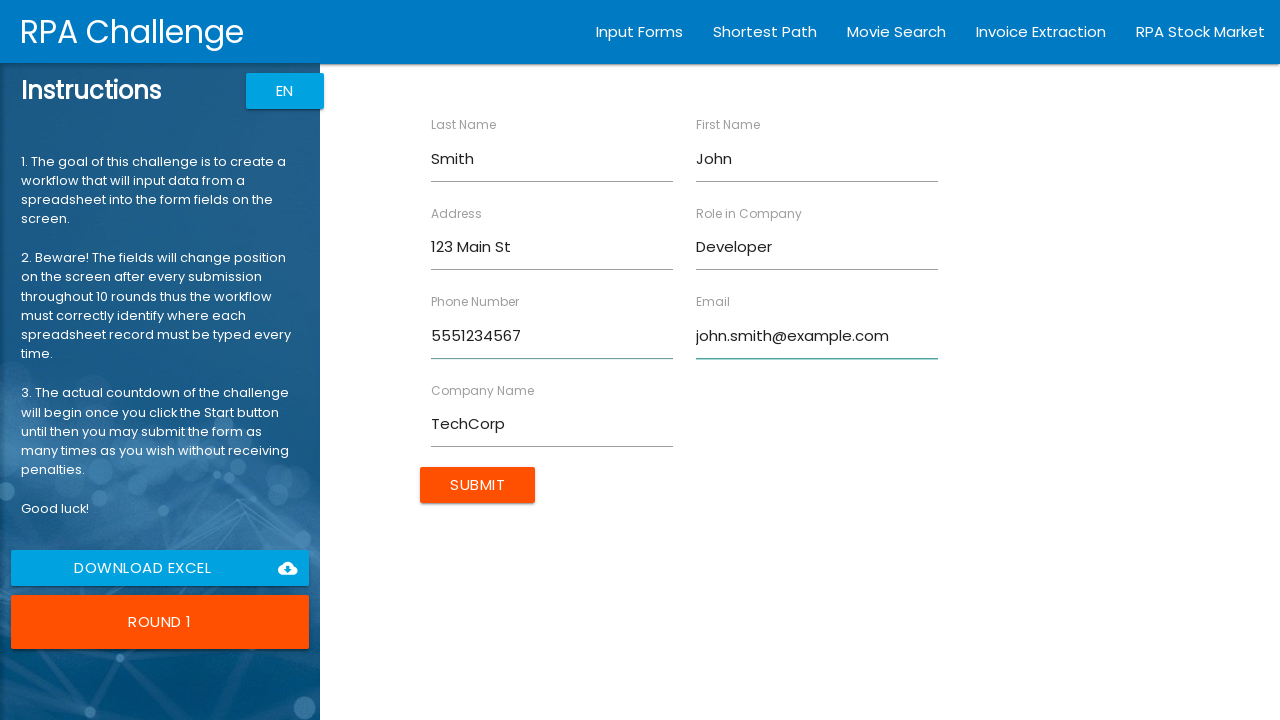

Clicked Submit button for entry: John Smith at (478, 485) on input[type='submit']
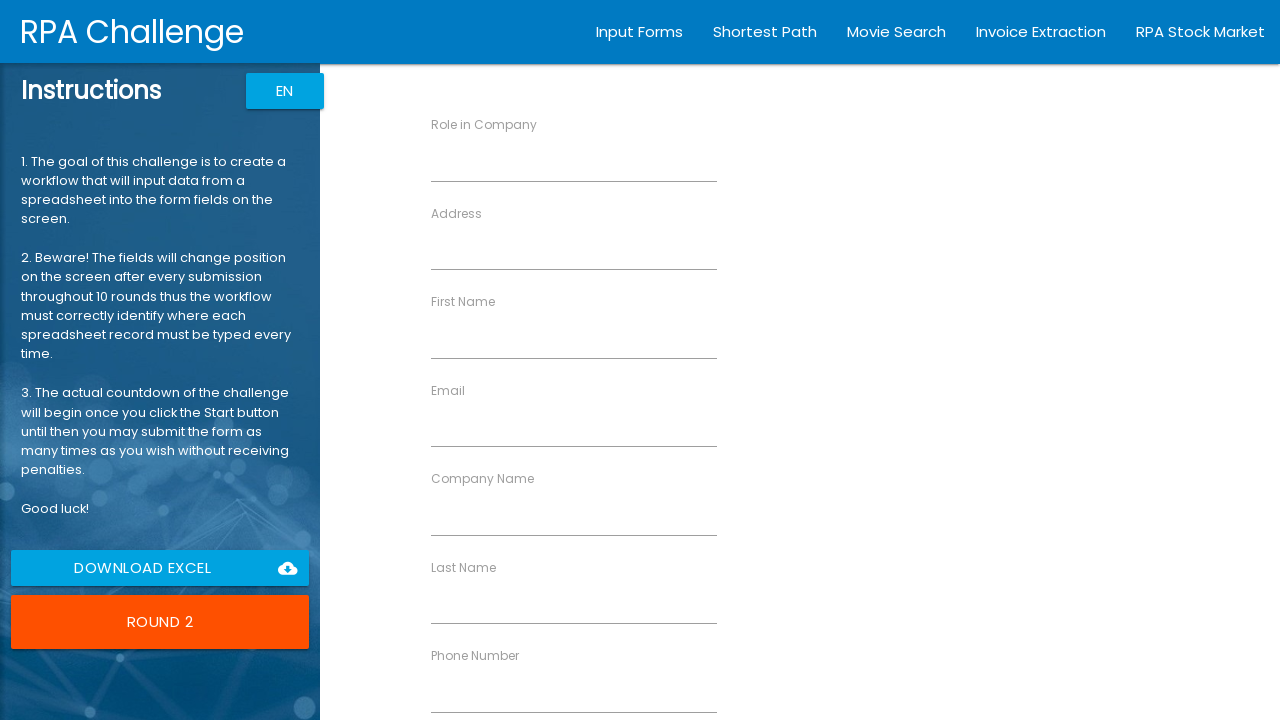

Filled First Name with 'Sarah' on input[ng-reflect-name='labelFirstName']
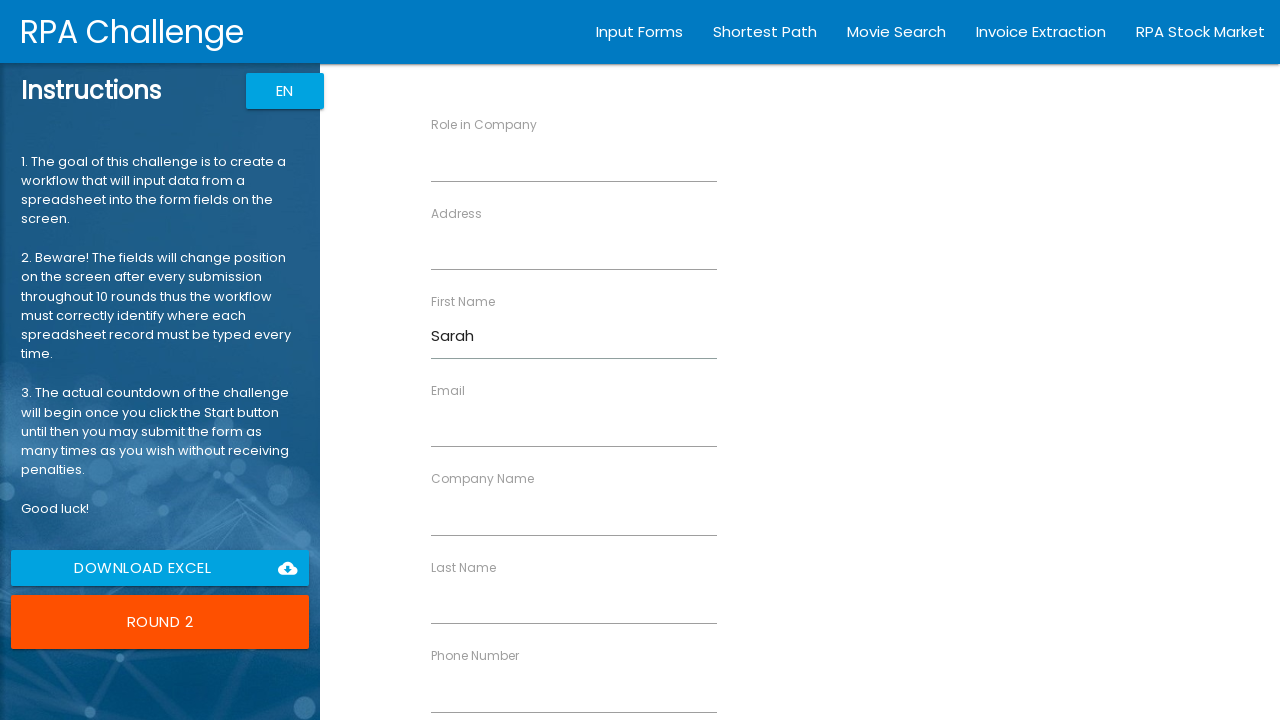

Filled Last Name with 'Johnson' on input[ng-reflect-name='labelLastName']
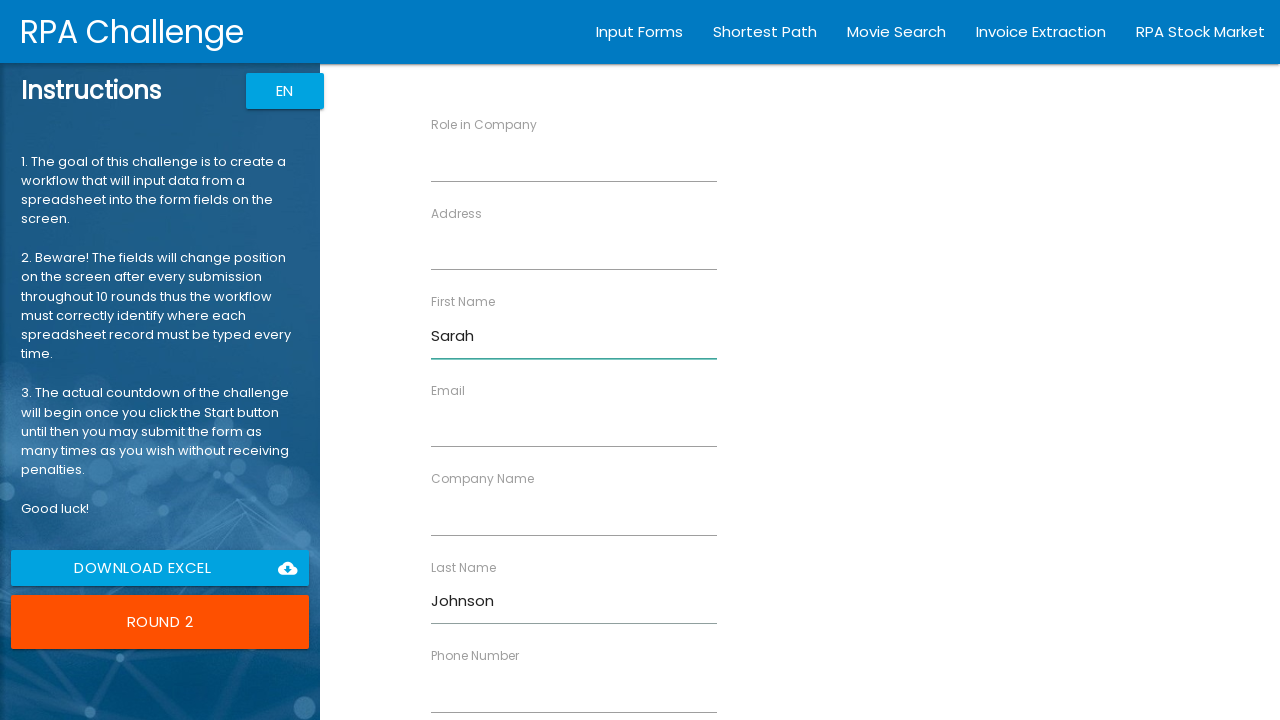

Filled Company Name with 'DataInc' on input[ng-reflect-name='labelCompanyName']
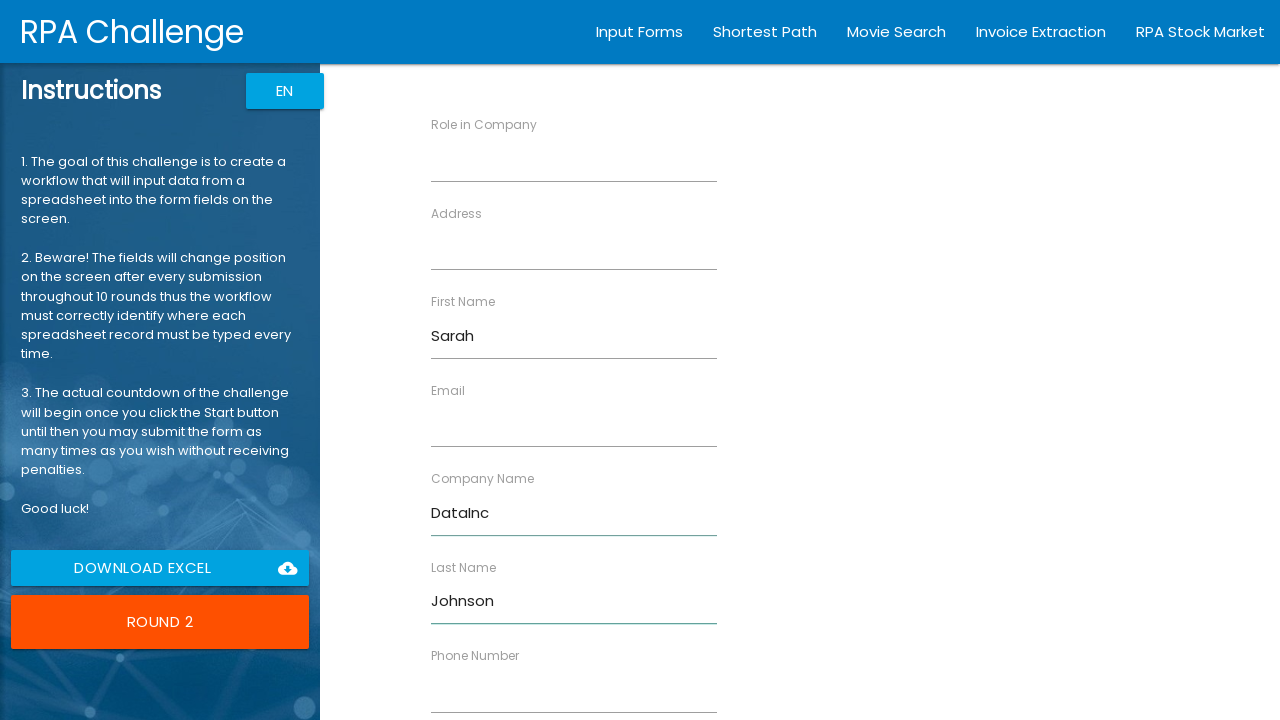

Filled Role with 'Analyst' on input[ng-reflect-name='labelRole']
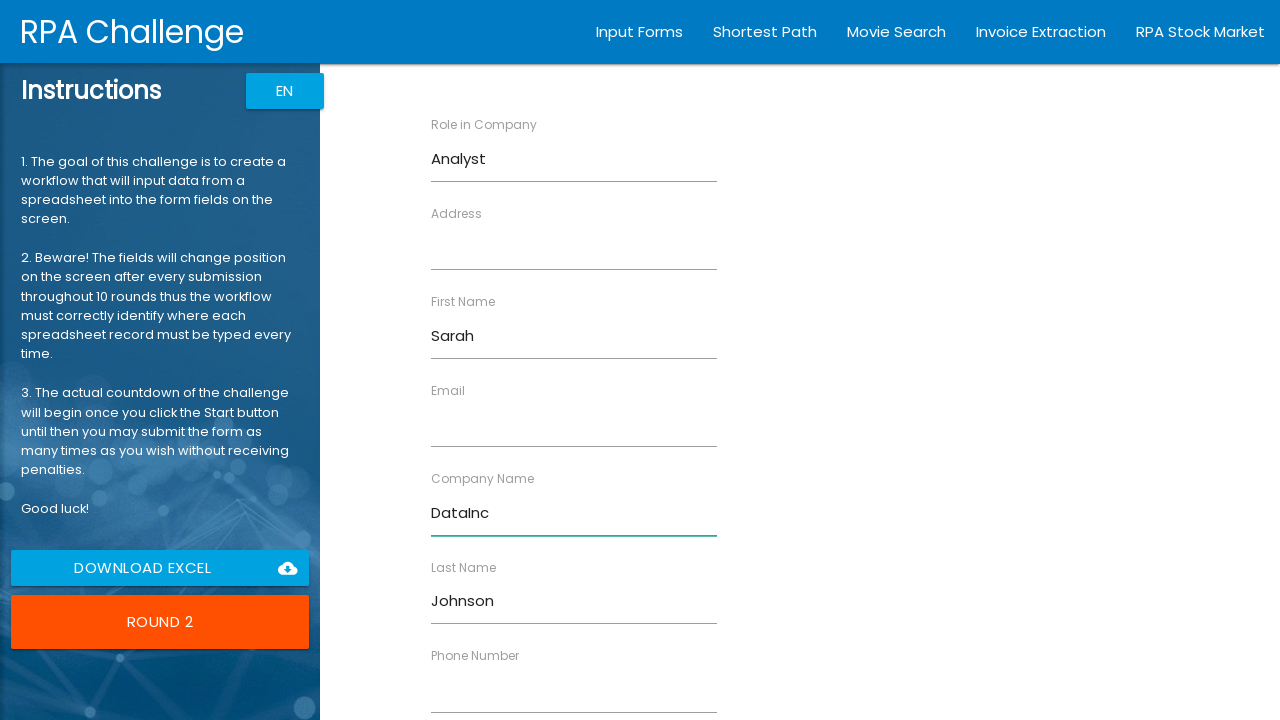

Filled Address with '456 Oak Ave' on input[ng-reflect-name='labelAddress']
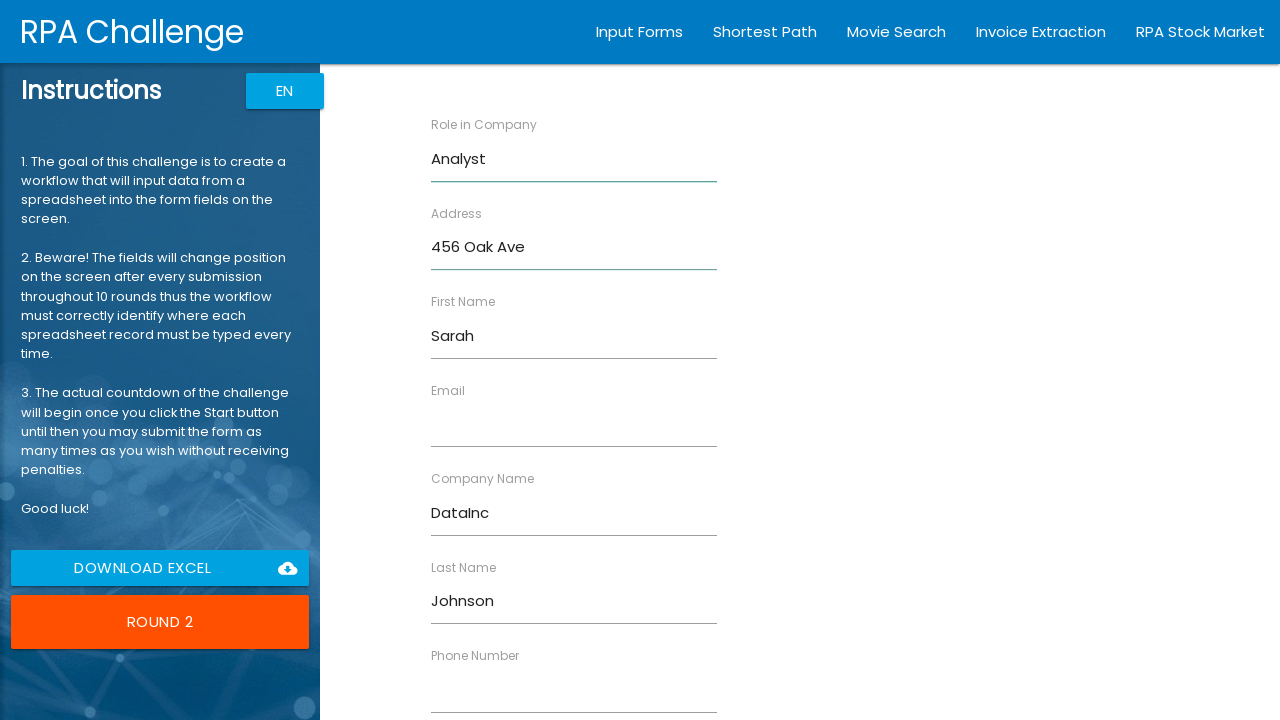

Filled Email with 'sarah.j@example.com' on input[ng-reflect-name='labelEmail']
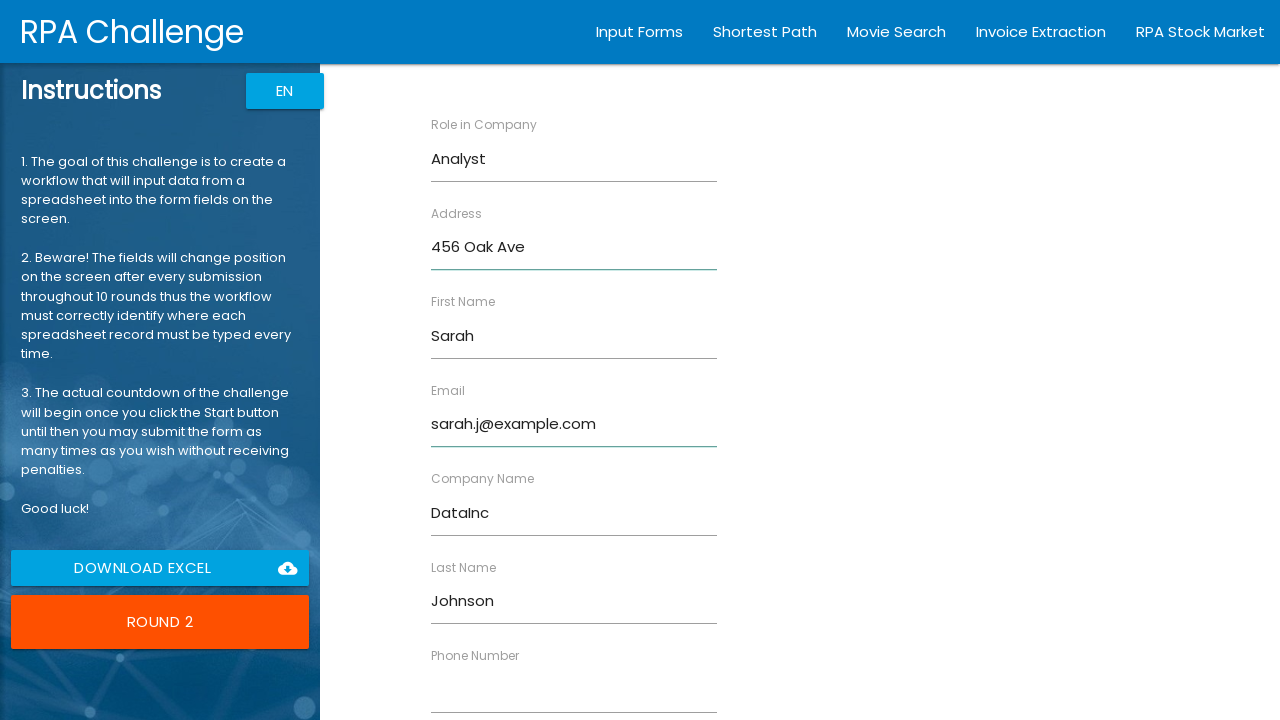

Filled Phone Number with '5559876543' on input[ng-reflect-name='labelPhone']
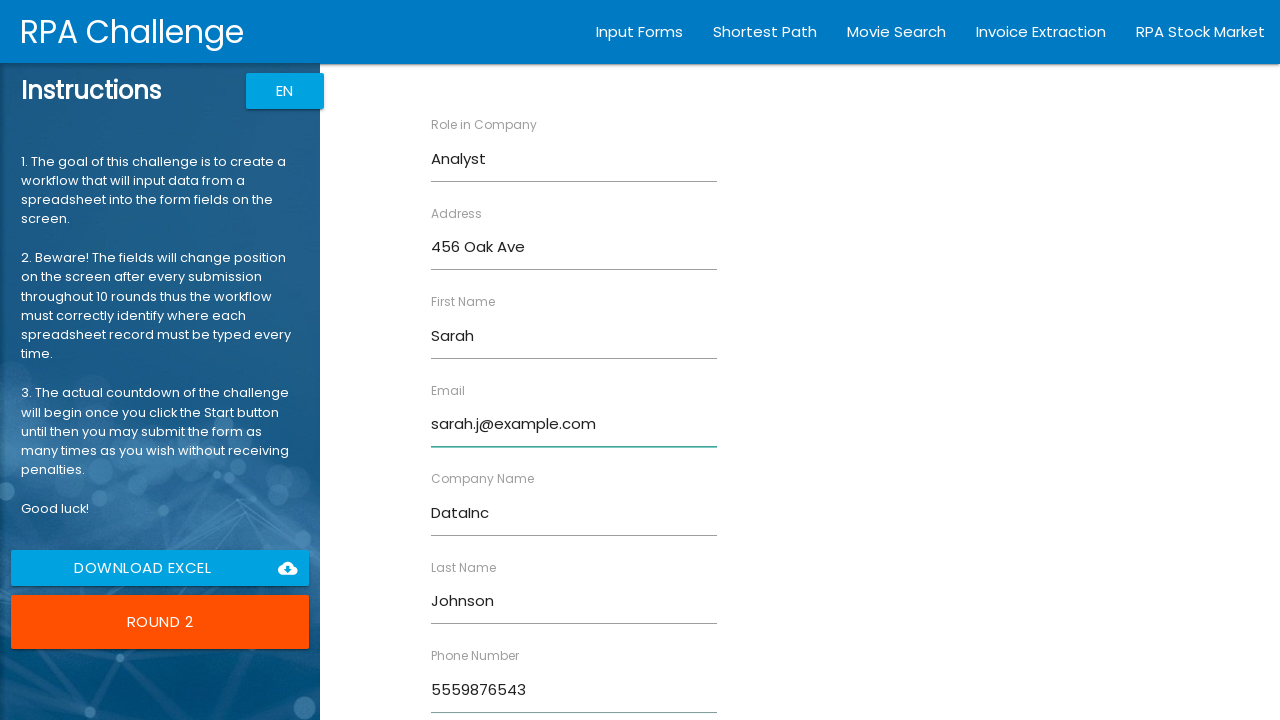

Clicked Submit button for entry: Sarah Johnson at (478, 688) on input[type='submit']
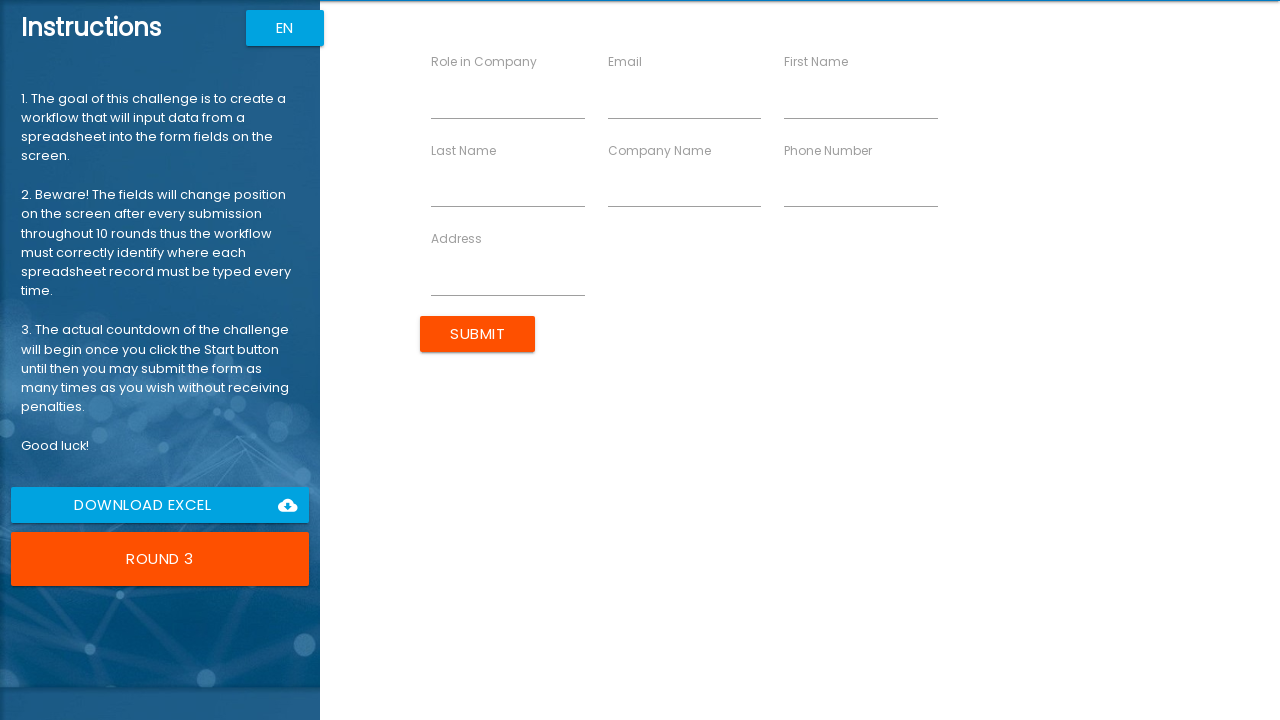

Filled First Name with 'Michael' on input[ng-reflect-name='labelFirstName']
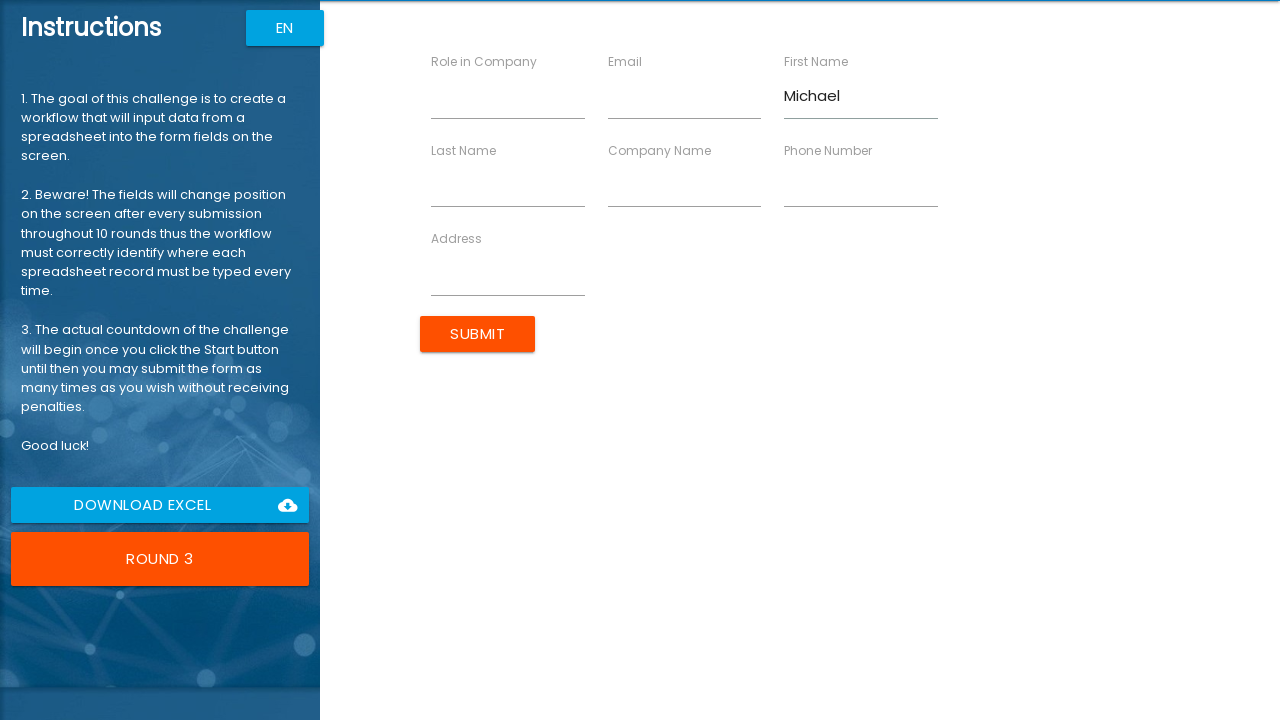

Filled Last Name with 'Brown' on input[ng-reflect-name='labelLastName']
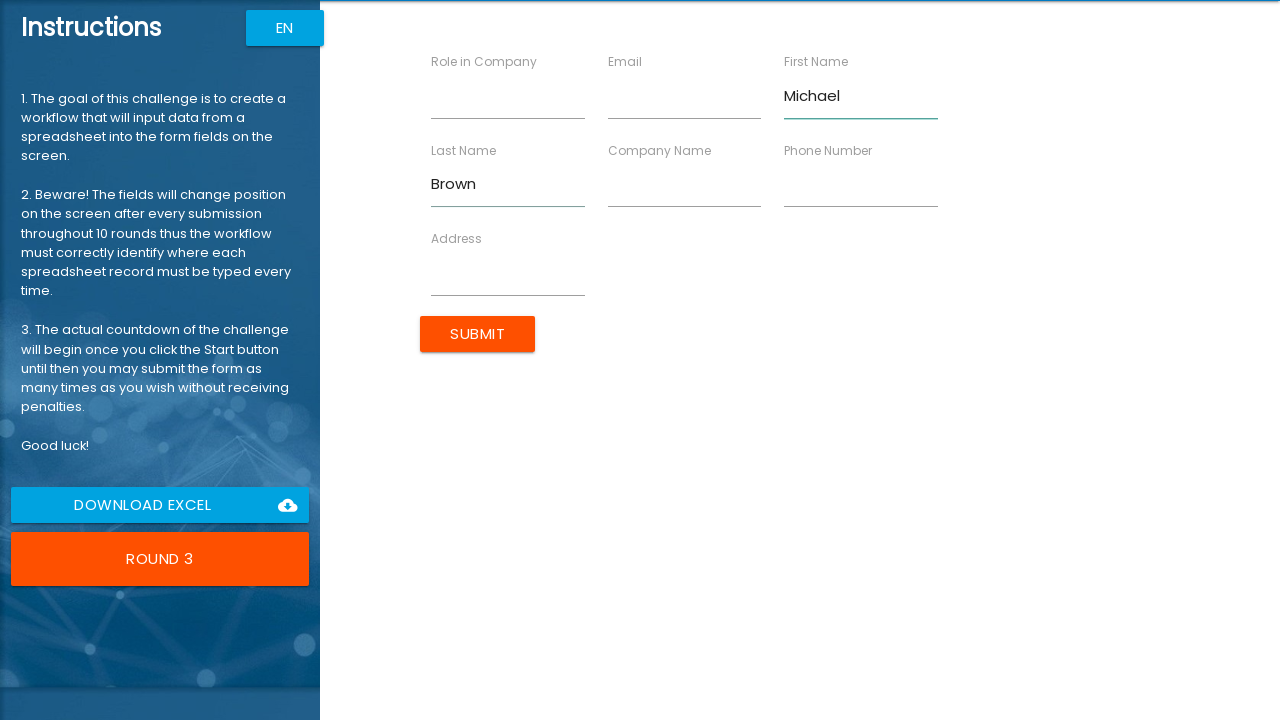

Filled Company Name with 'CloudSoft' on input[ng-reflect-name='labelCompanyName']
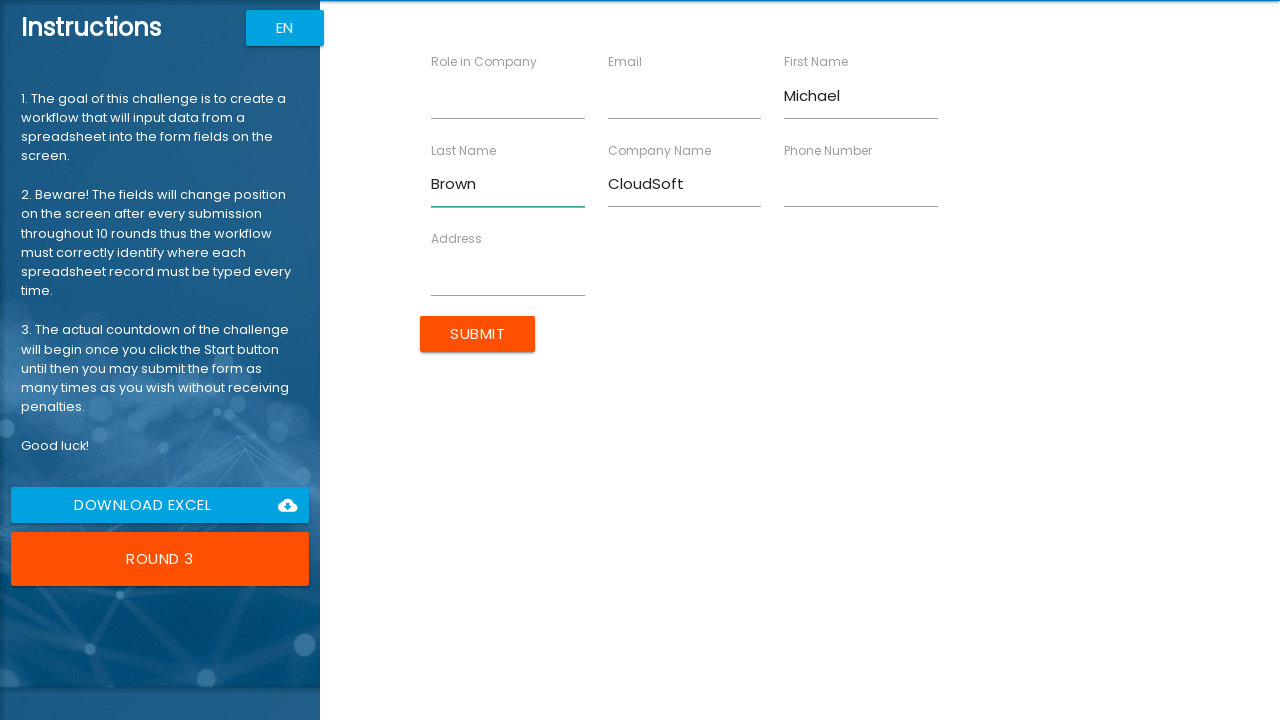

Filled Role with 'Manager' on input[ng-reflect-name='labelRole']
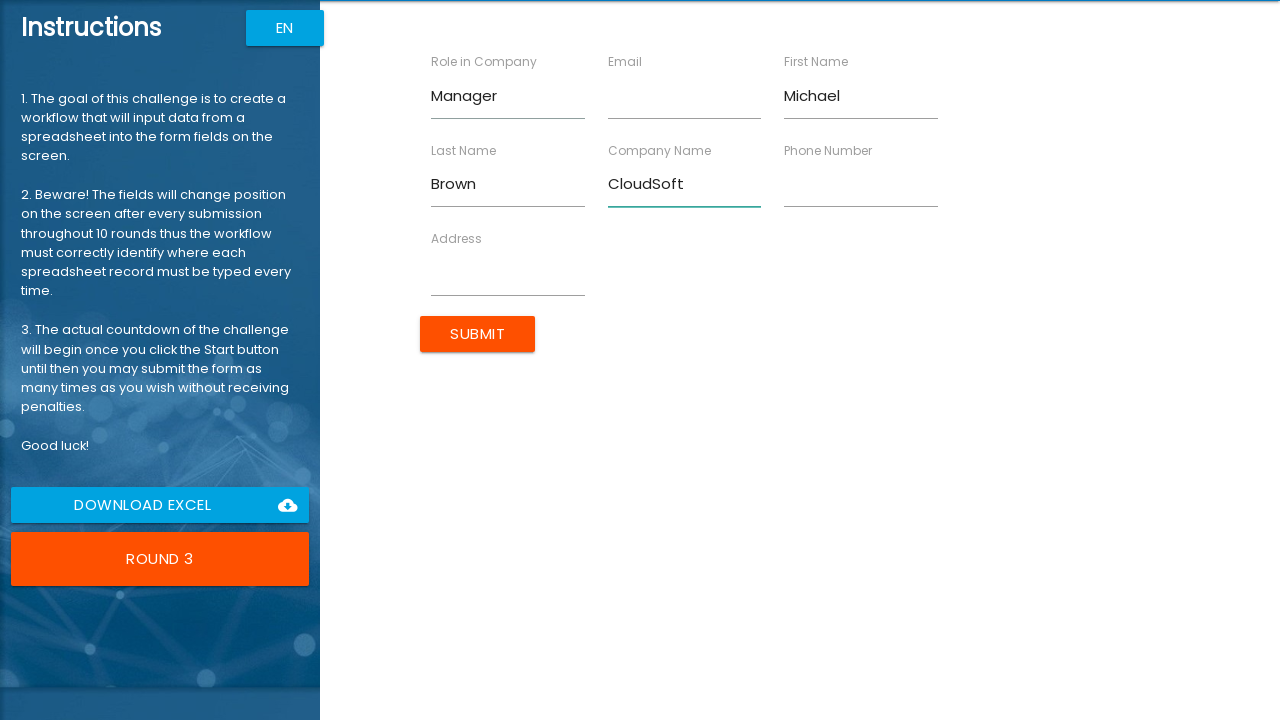

Filled Address with '789 Pine Rd' on input[ng-reflect-name='labelAddress']
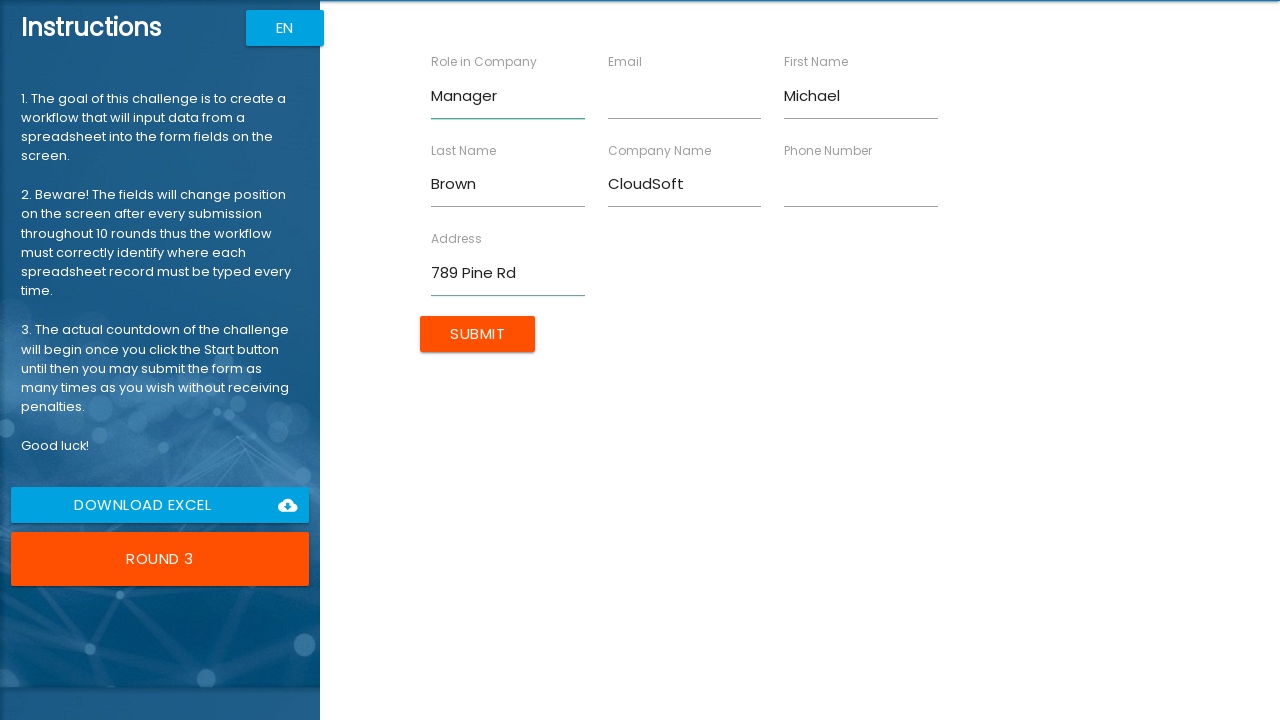

Filled Email with 'm.brown@example.com' on input[ng-reflect-name='labelEmail']
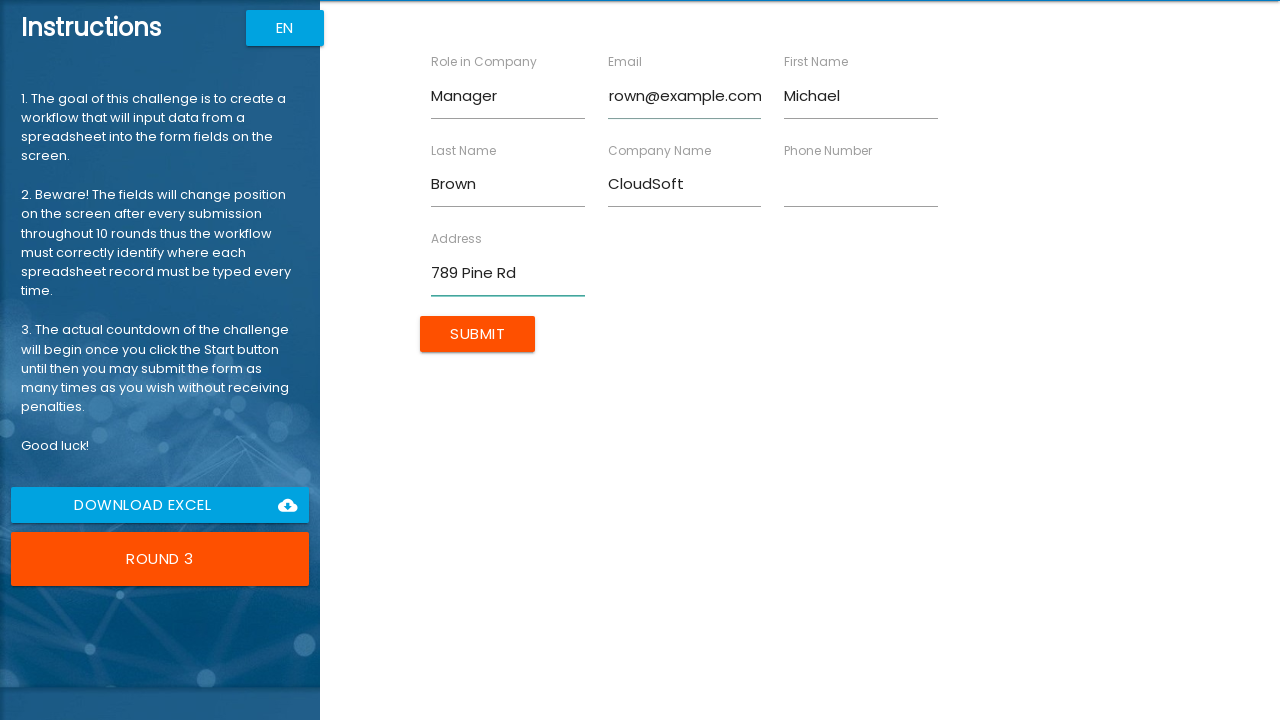

Filled Phone Number with '5554567890' on input[ng-reflect-name='labelPhone']
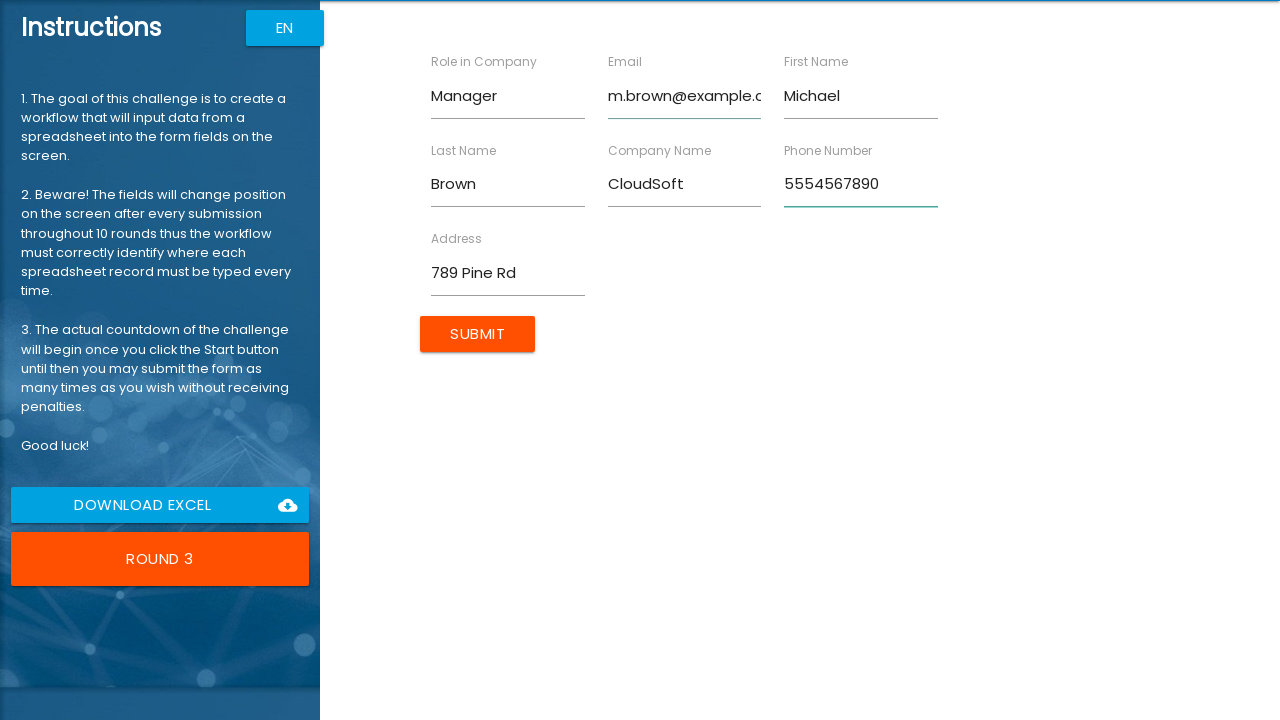

Clicked Submit button for entry: Michael Brown at (478, 334) on input[type='submit']
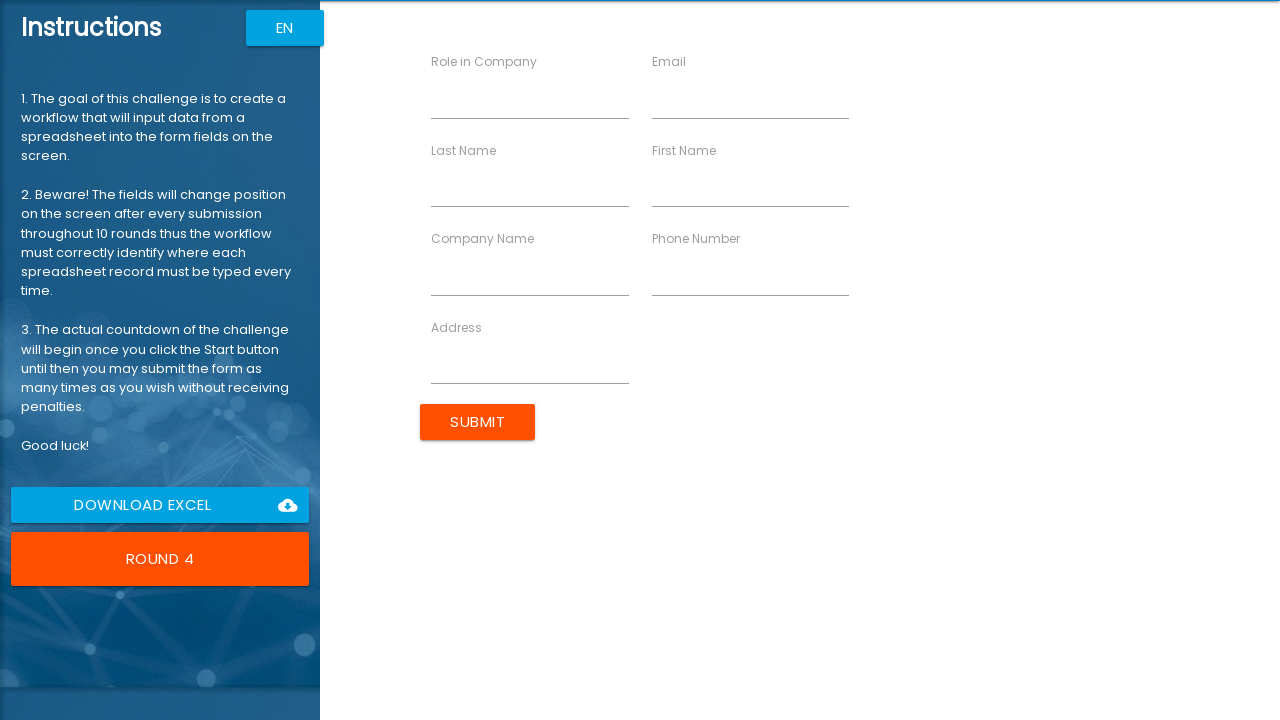

Waited 2000ms for completion message
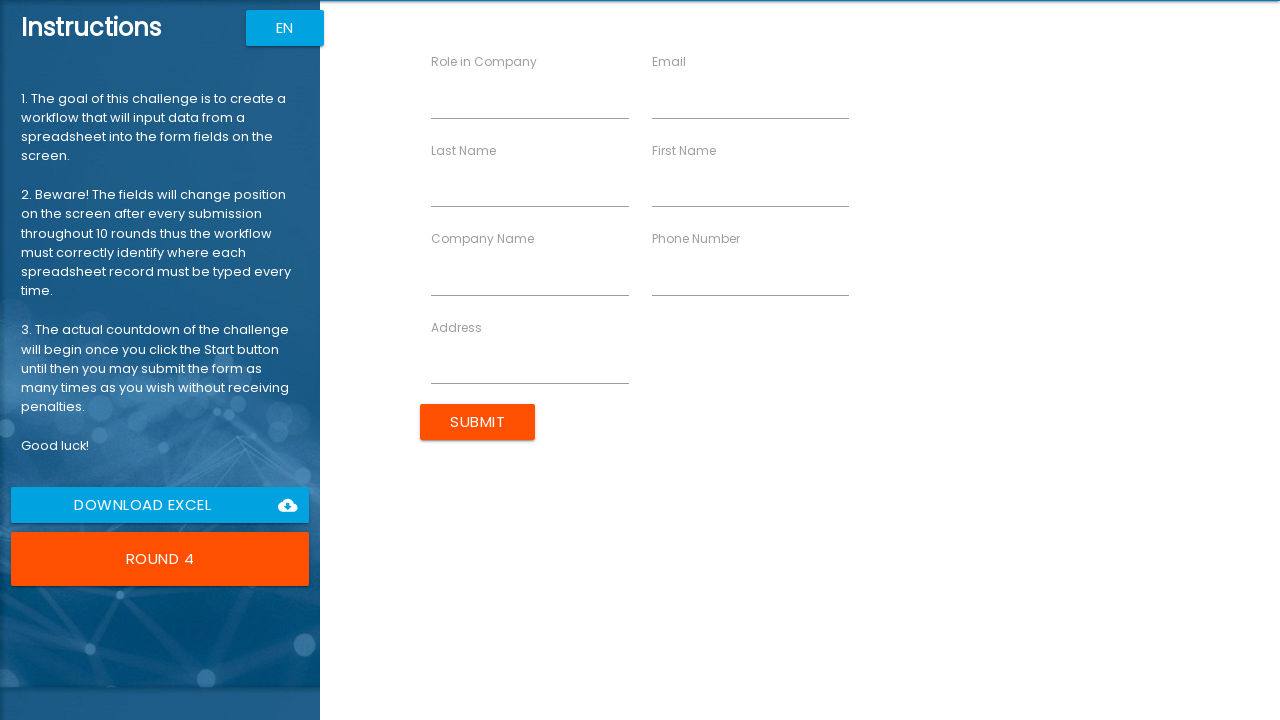

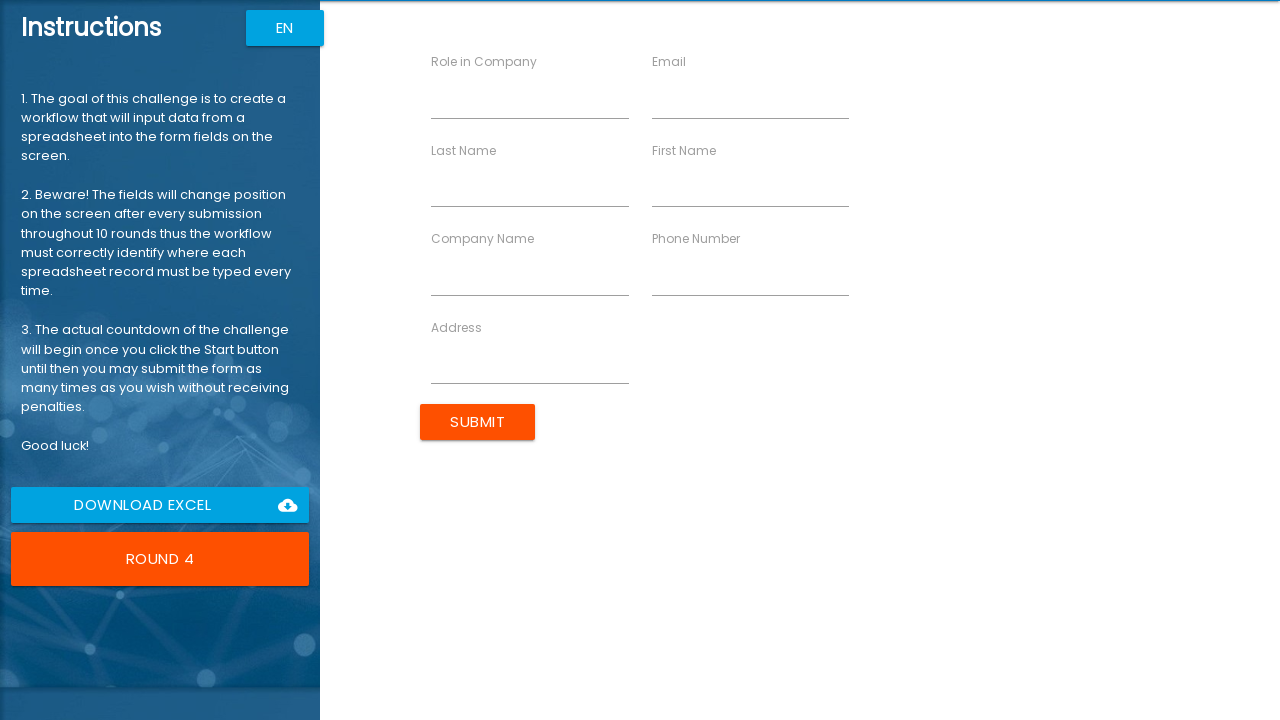